Tests clicking on the Sign In link on the Rediff homepage

Starting URL: https://rediff.com

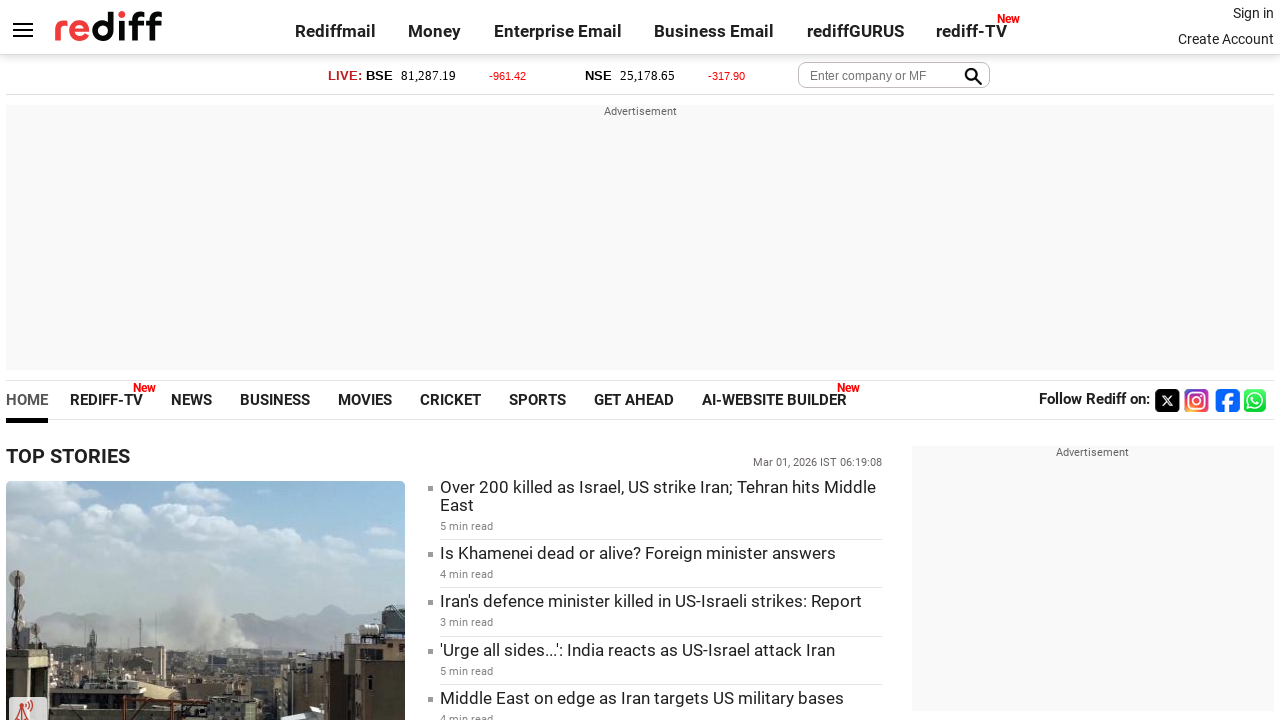

Navigated to Rediff homepage
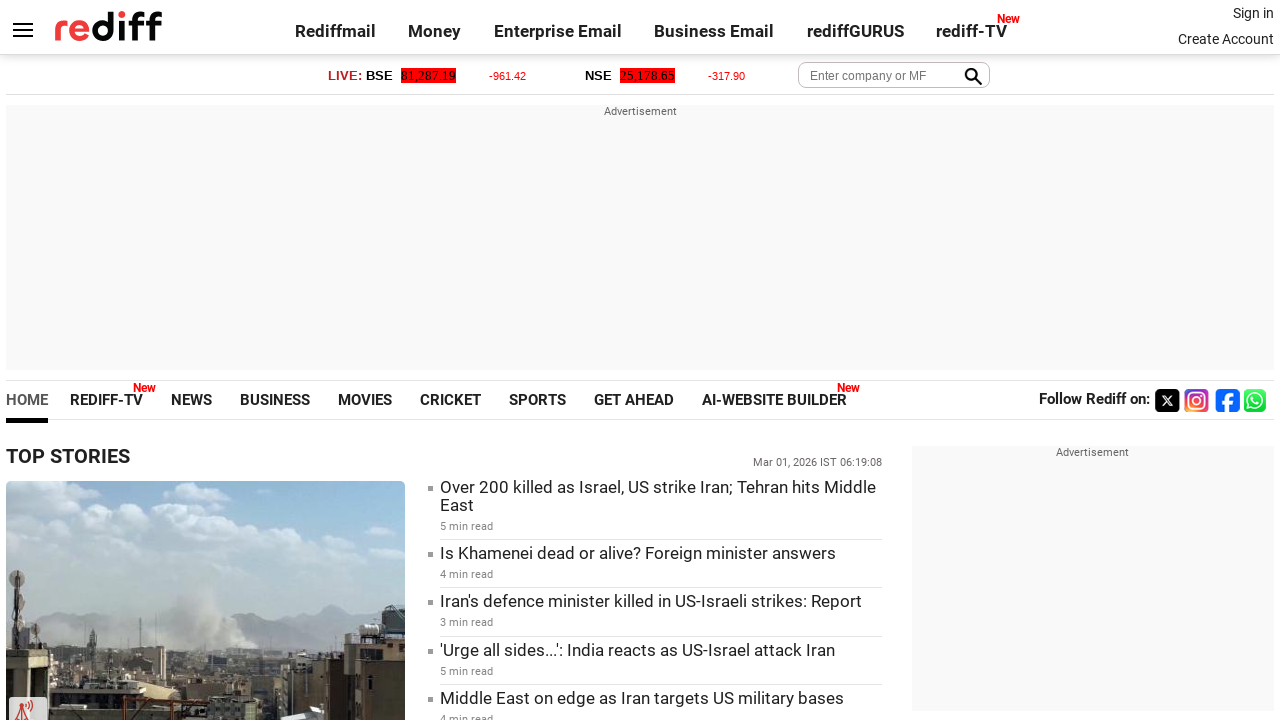

Clicked on Sign In link at (1253, 13) on a.signin
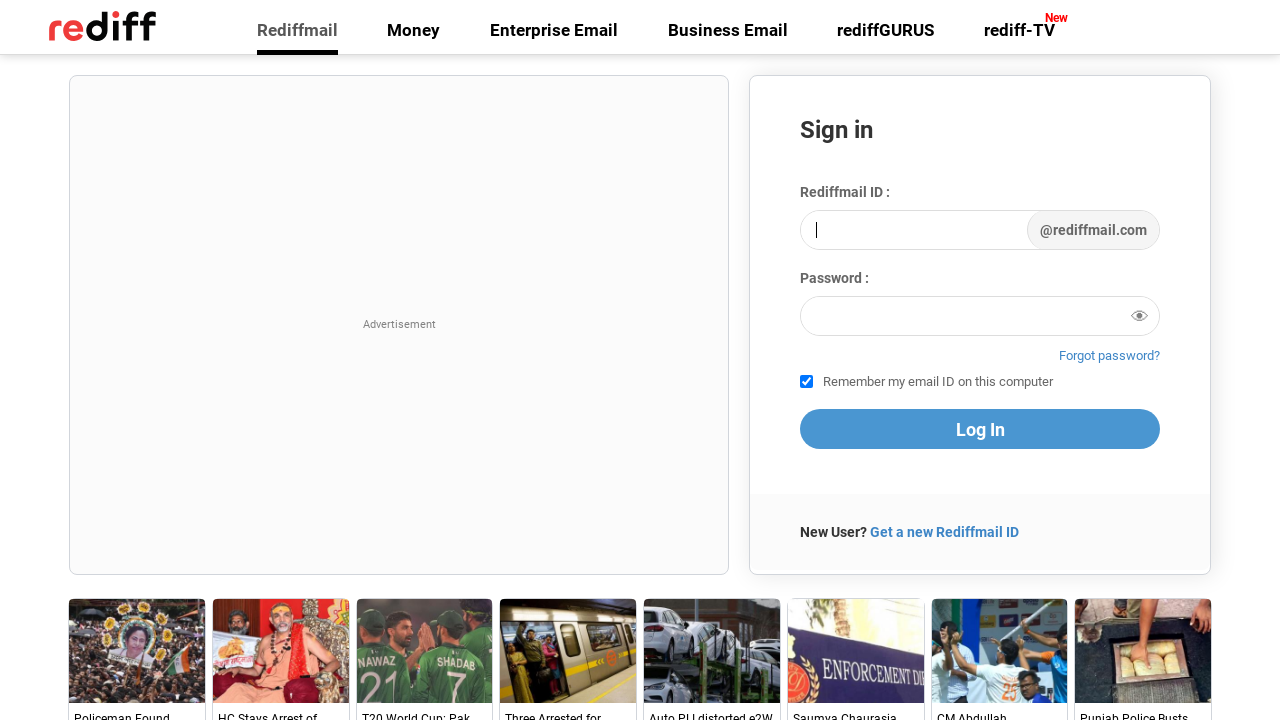

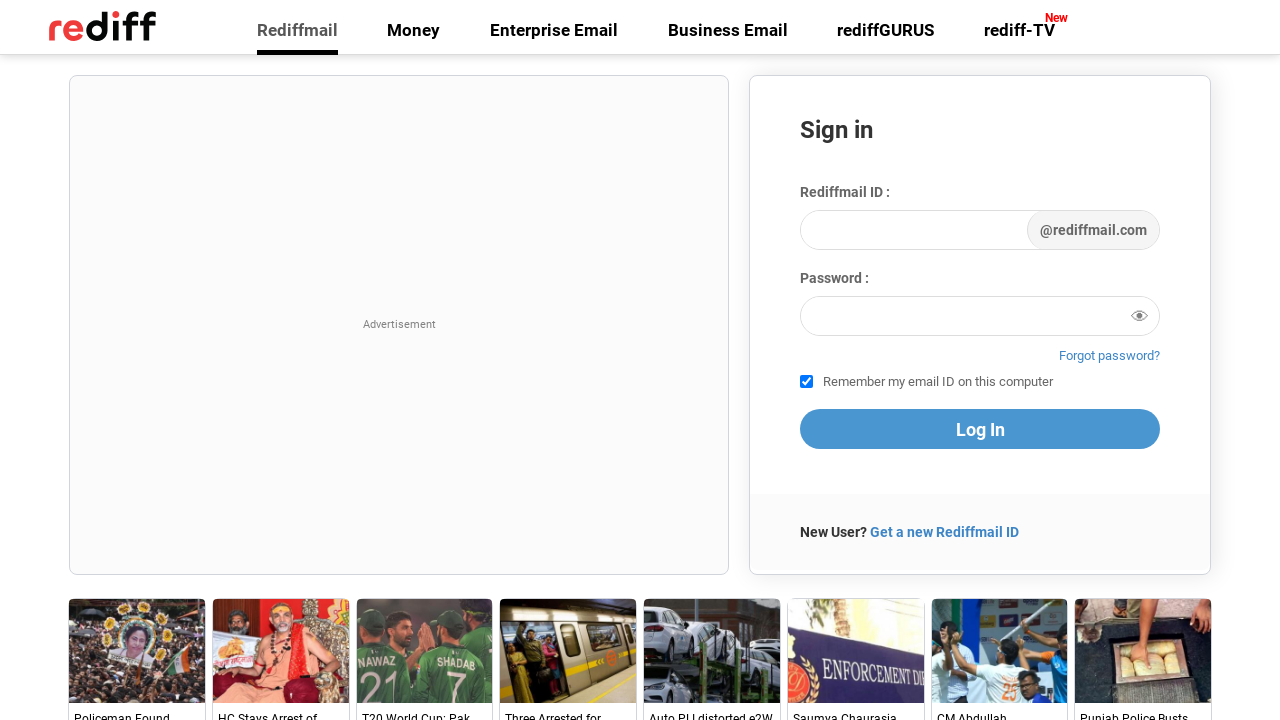